Tests iframe navigation by clicking to switch to nested iframes and filling a text input field within the innermost iframe

Starting URL: http://demo.automationtesting.in/Frames.html

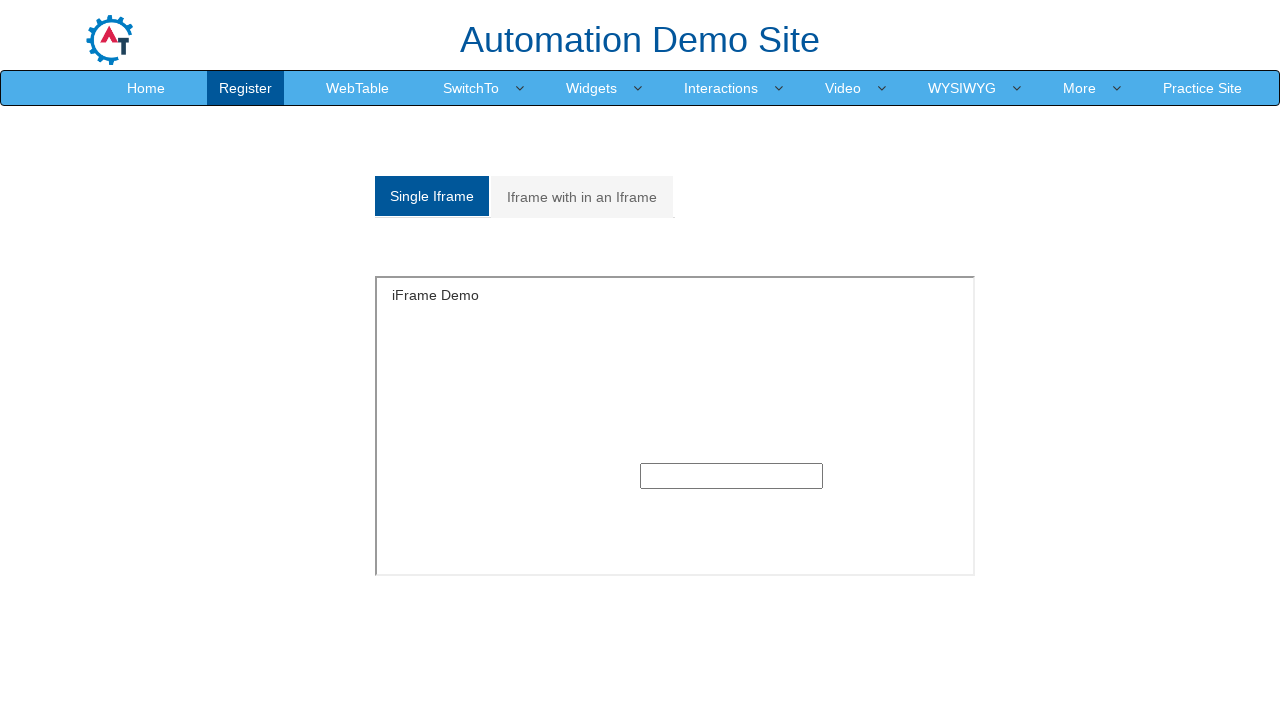

Clicked on 'Iframe with in an Iframe' link at (582, 197) on xpath=//a[text()='Iframe with in an Iframe']
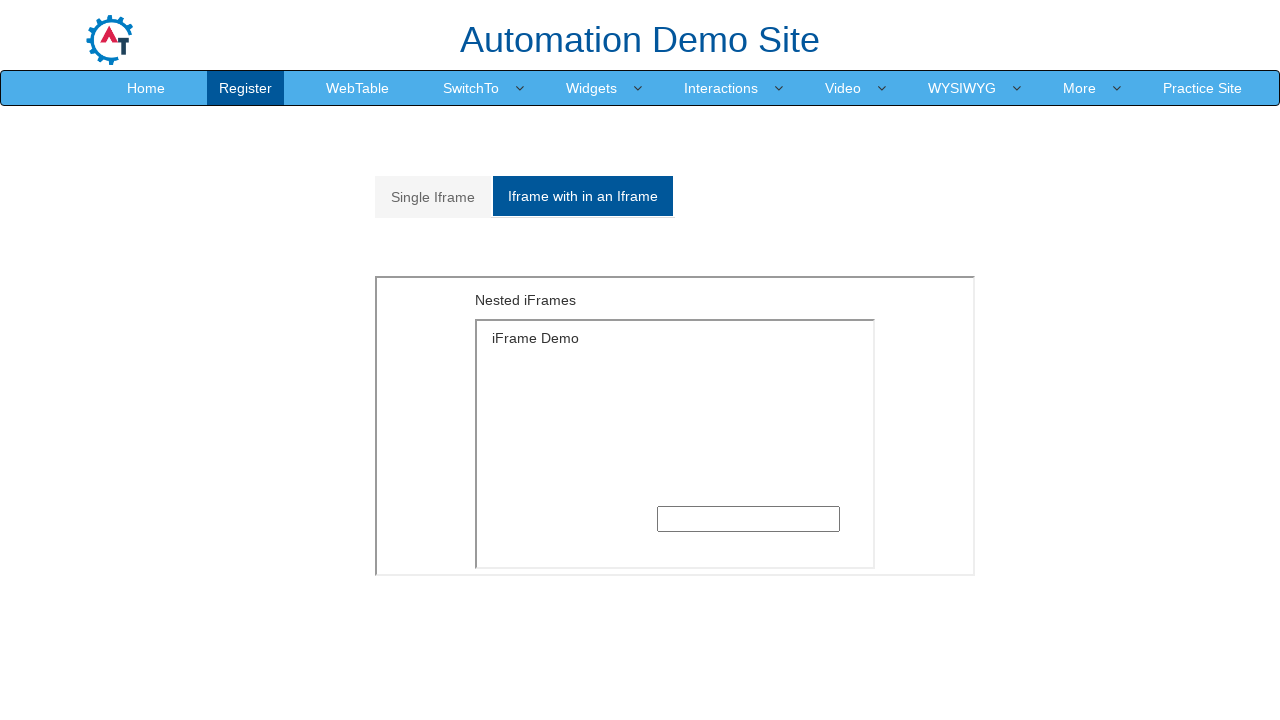

Located outer iframe with src='MultipleFrames.html'
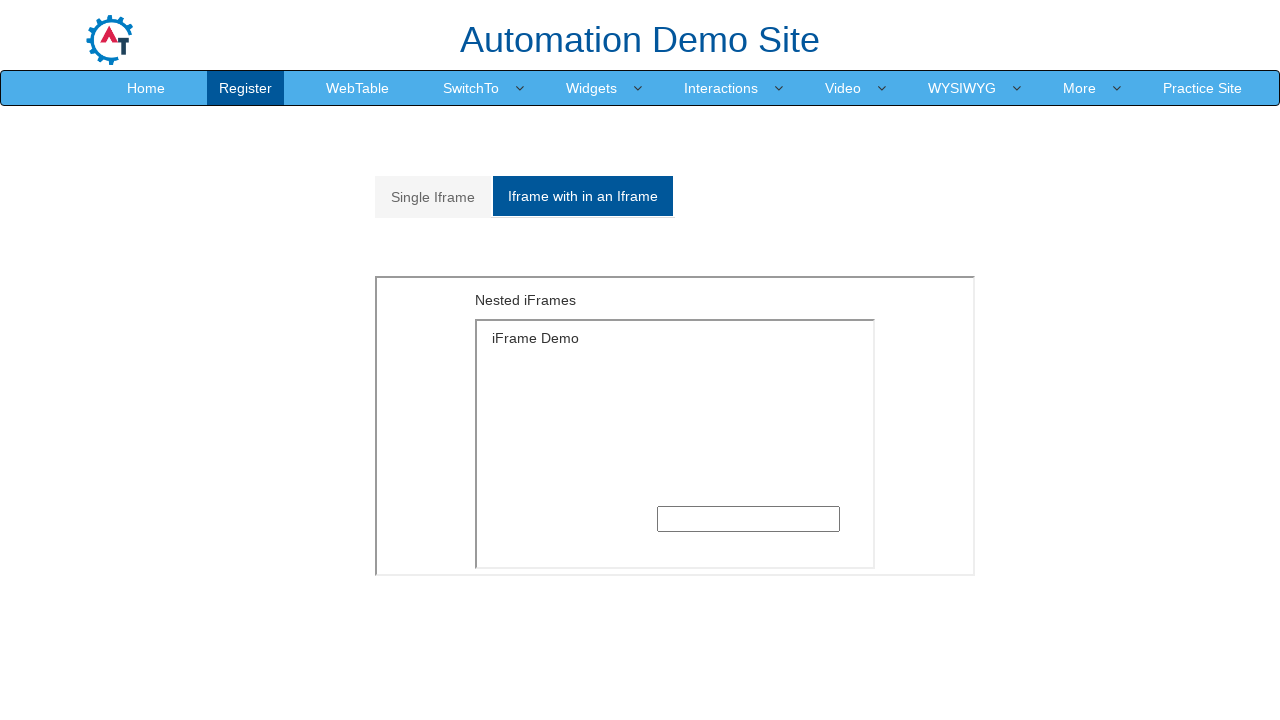

Located inner iframe within outer iframe
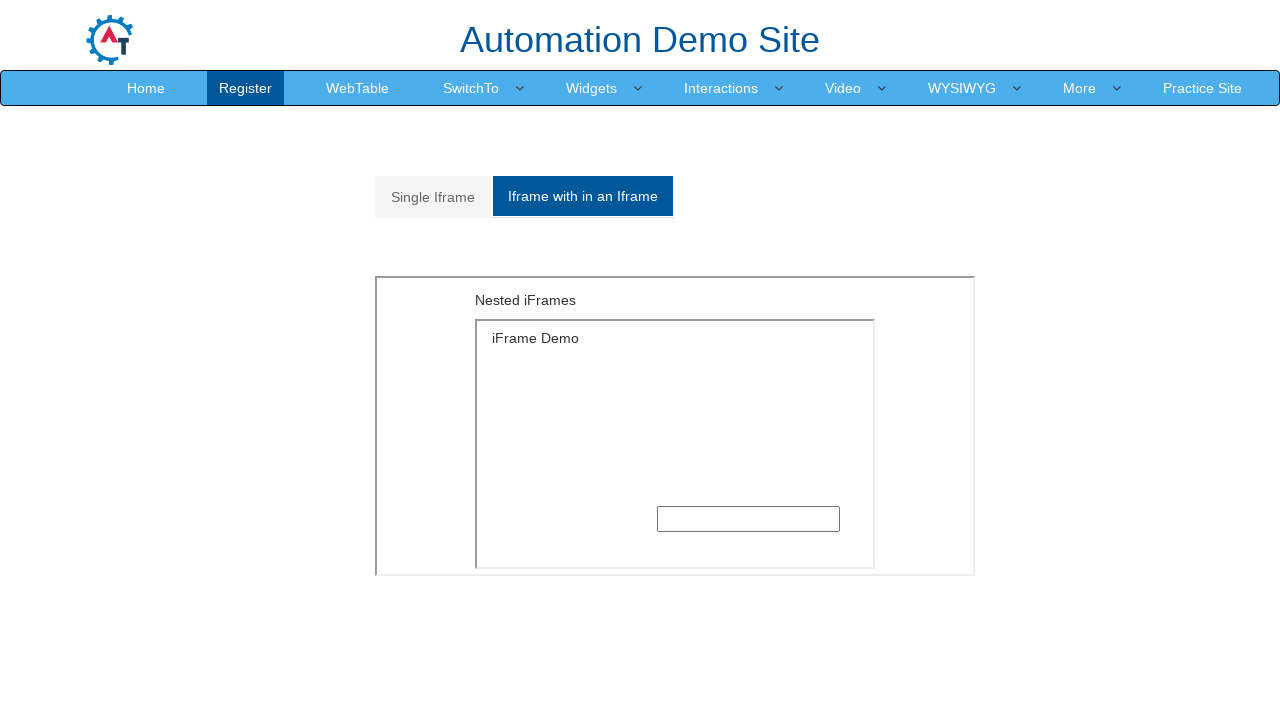

Clicked on text input field in innermost iframe at (748, 519) on iframe[src='MultipleFrames.html'] >> internal:control=enter-frame >> iframe >> n
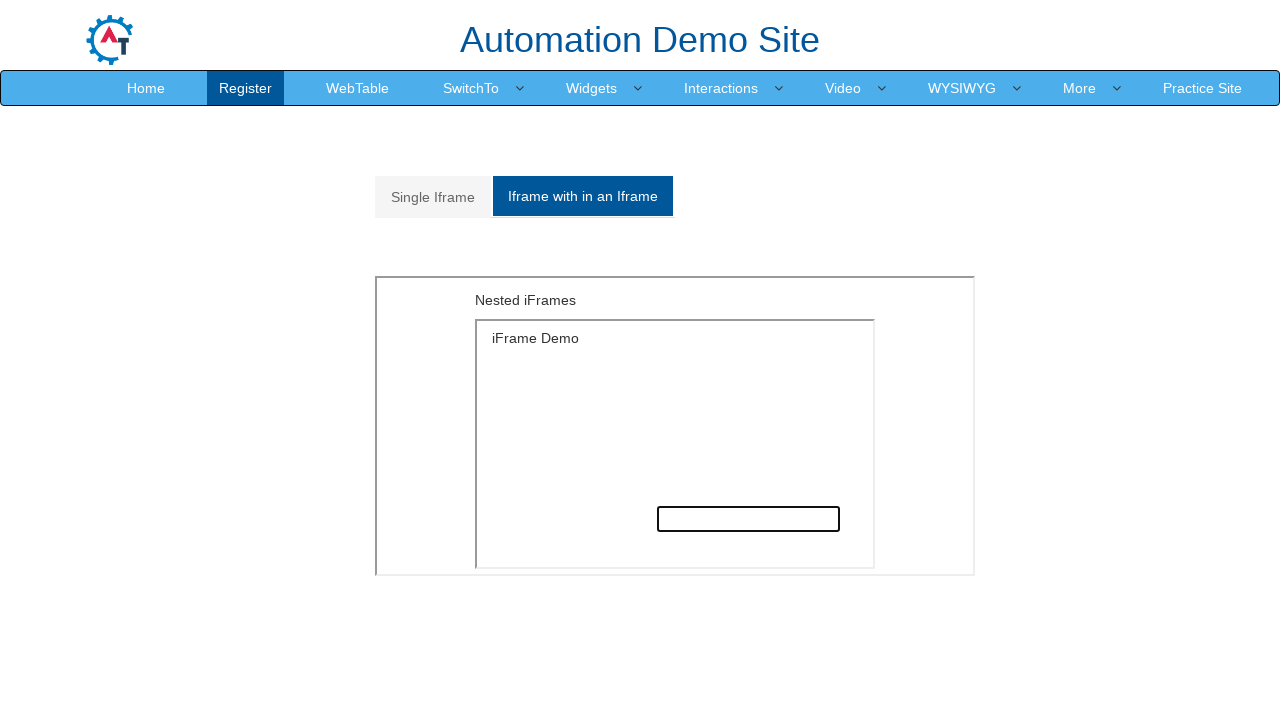

Filled text input field with 'hello' on iframe[src='MultipleFrames.html'] >> internal:control=enter-frame >> iframe >> n
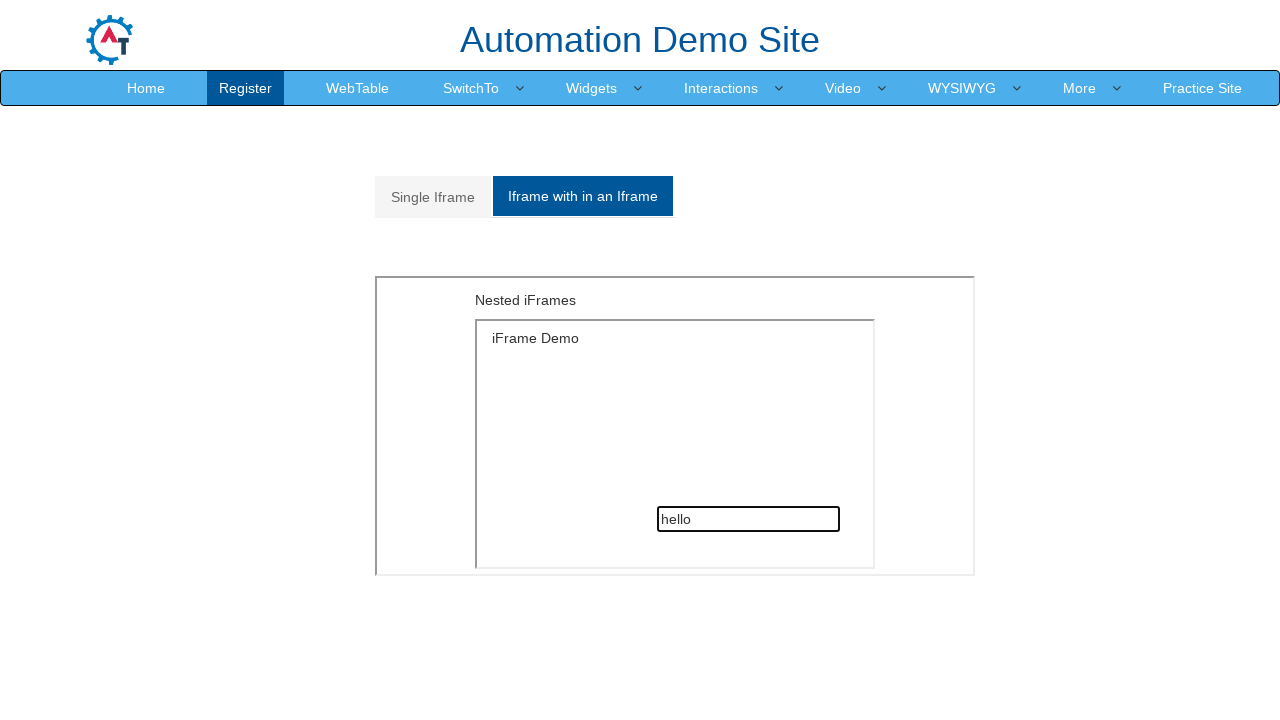

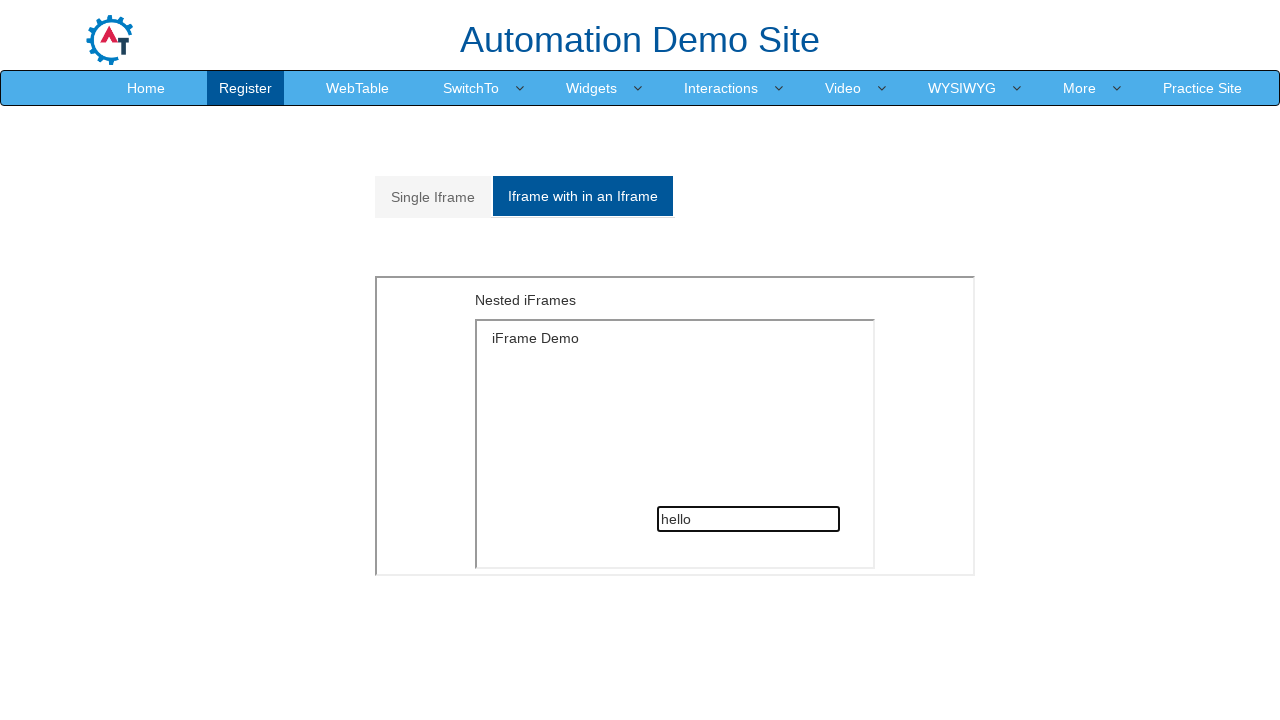